Tests navigation through the Kids Wear menu by hovering over it, clicking on Boys link, selecting the first product, and verifying the product name is "Boys Shirt White Color"

Starting URL: https://www.testotomasyonu.com/

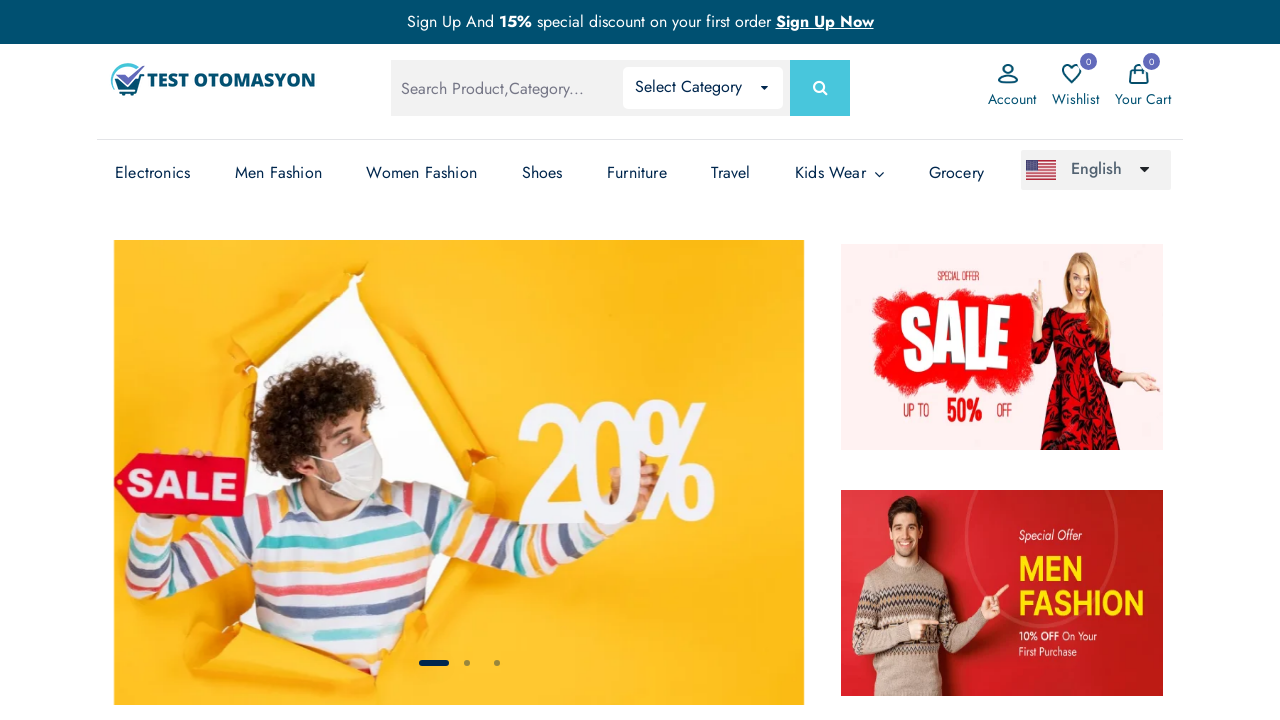

Navigated to https://www.testotomasyonu.com/
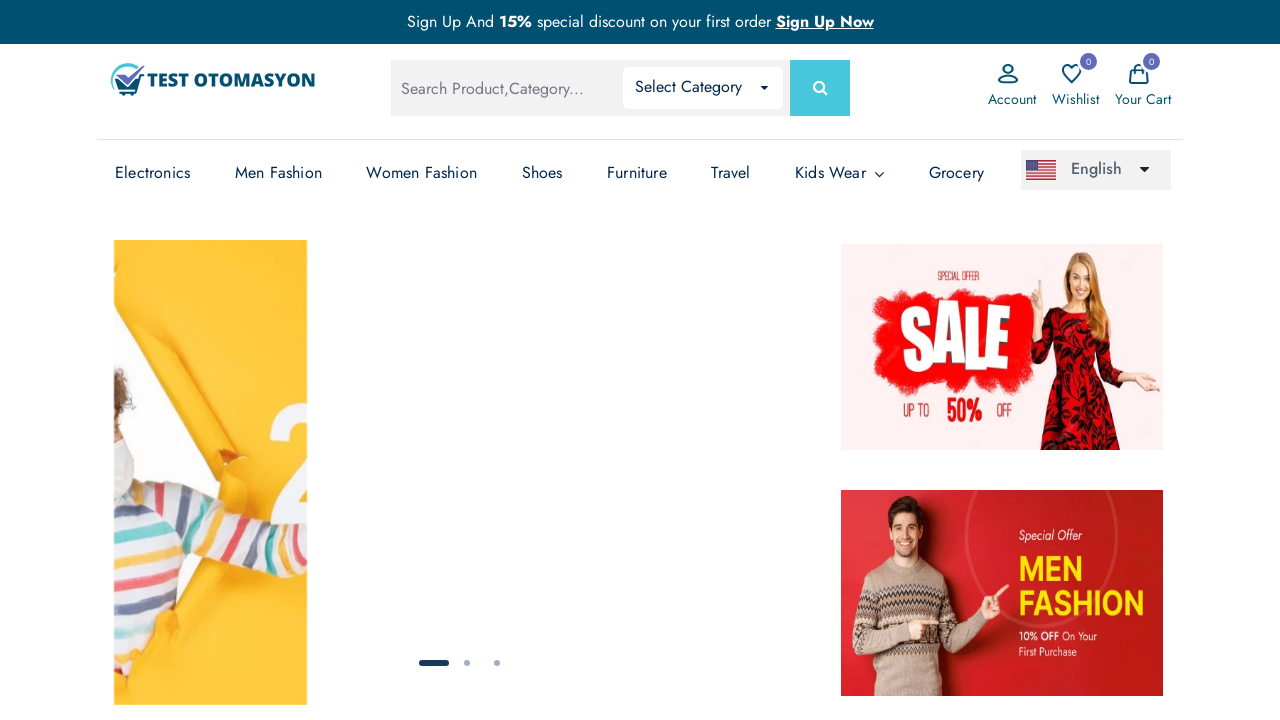

Located Kids Wear menu button
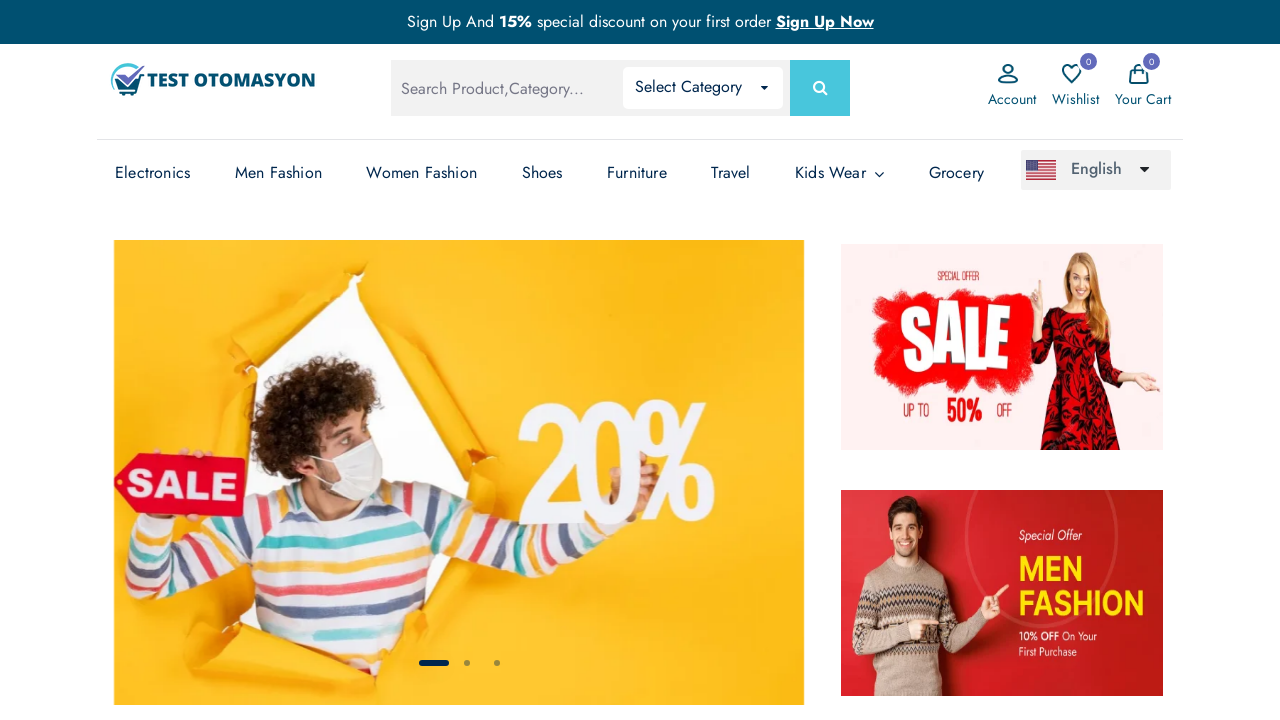

Hovered over Kids Wear menu to open dropdown at (840, 173) on (//li[@class='has-sub'])[7]
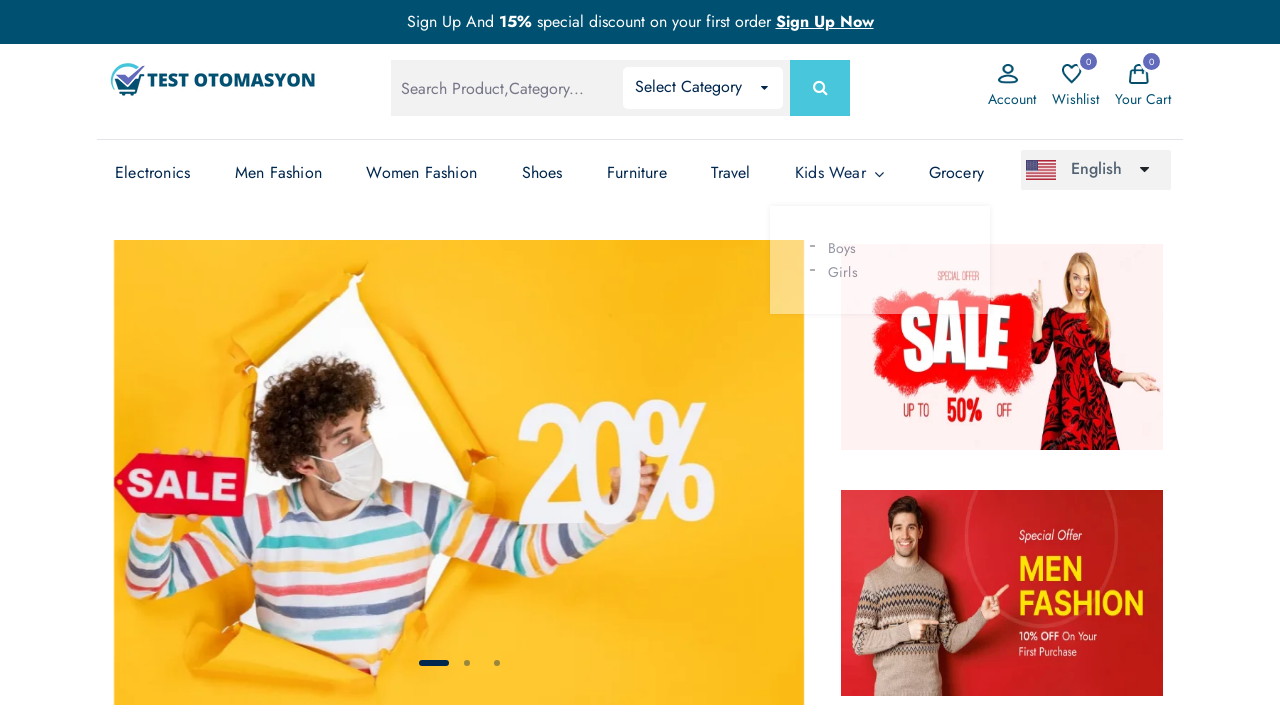

Clicked on Boys link in Kids Wear dropdown at (827, 248) on xpath=//*[.='Boys']
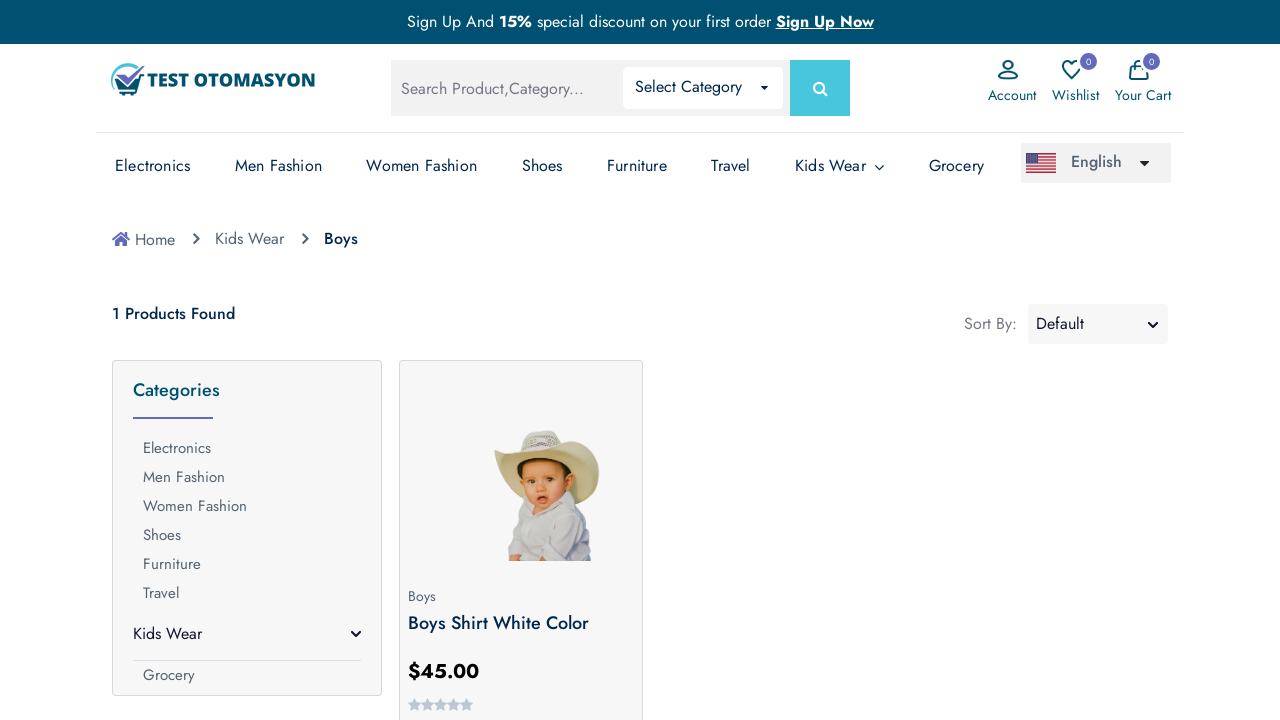

Clicked on the first product in Boys listing at (521, 540) on (//*[@*='product-box mb-2 pb-1'])[1]
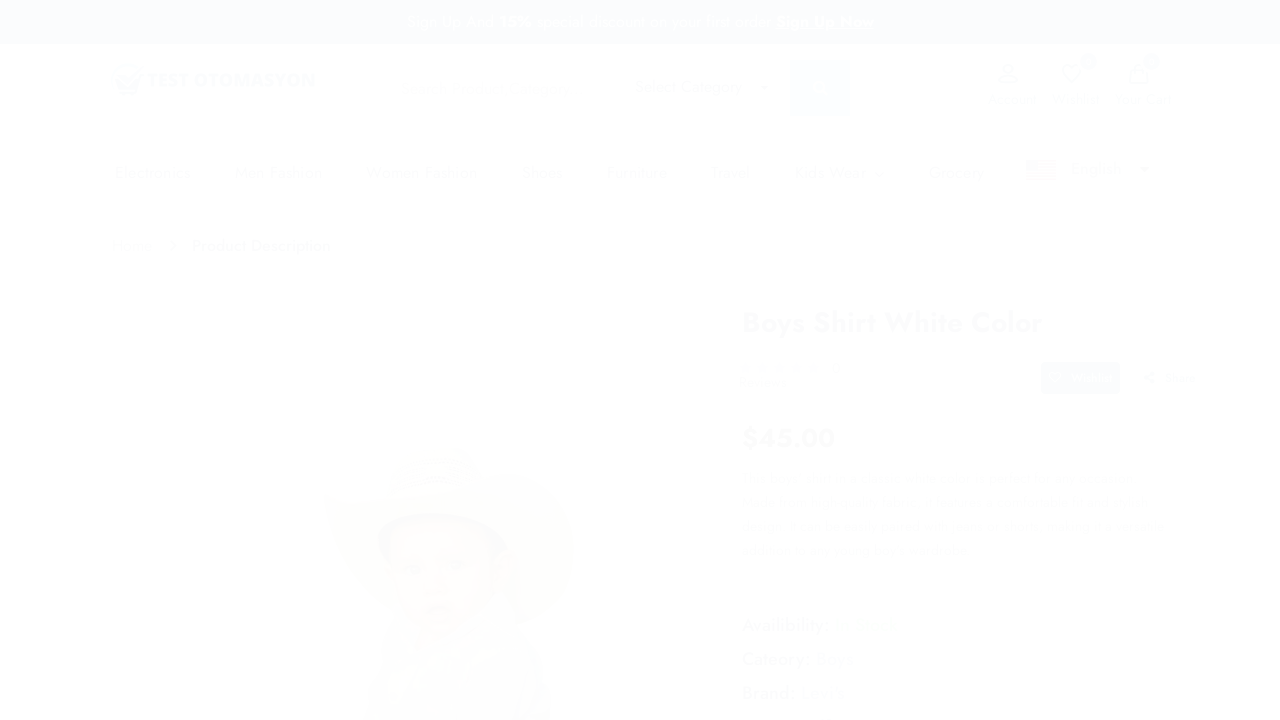

Product page loaded and product name element is visible
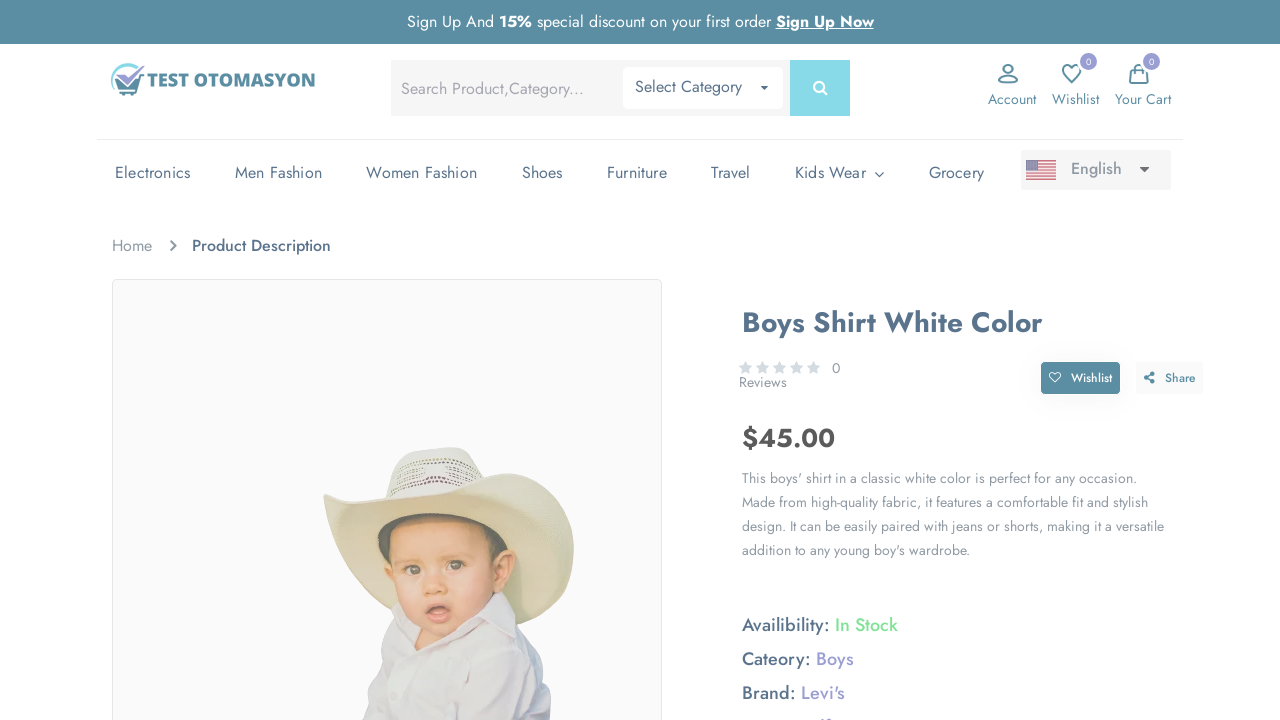

Located product name element
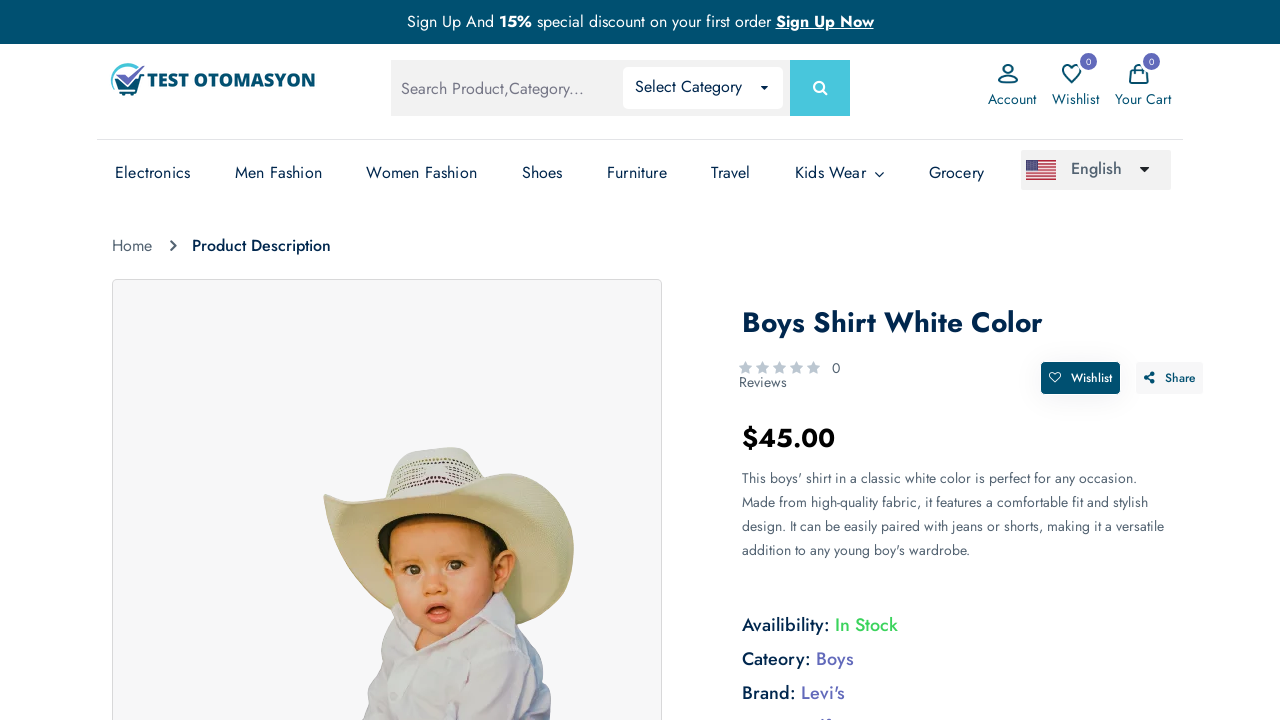

Verified product name is 'Boys Shirt White Color'
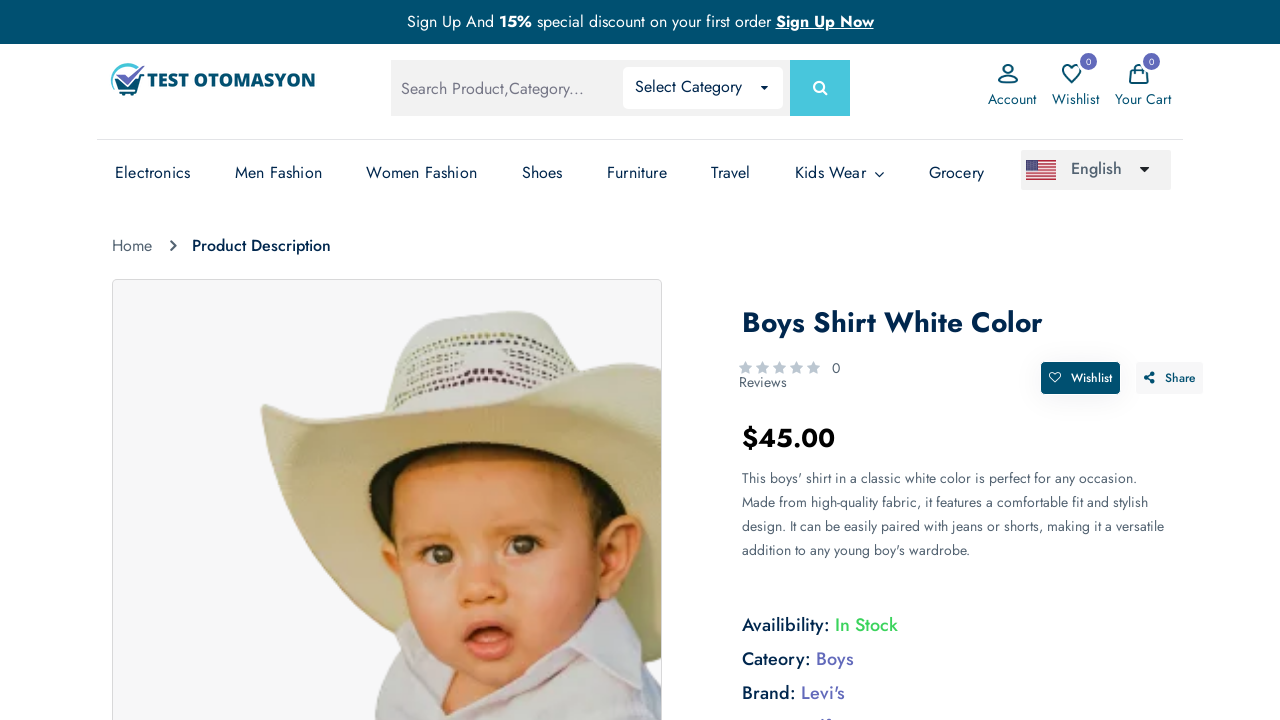

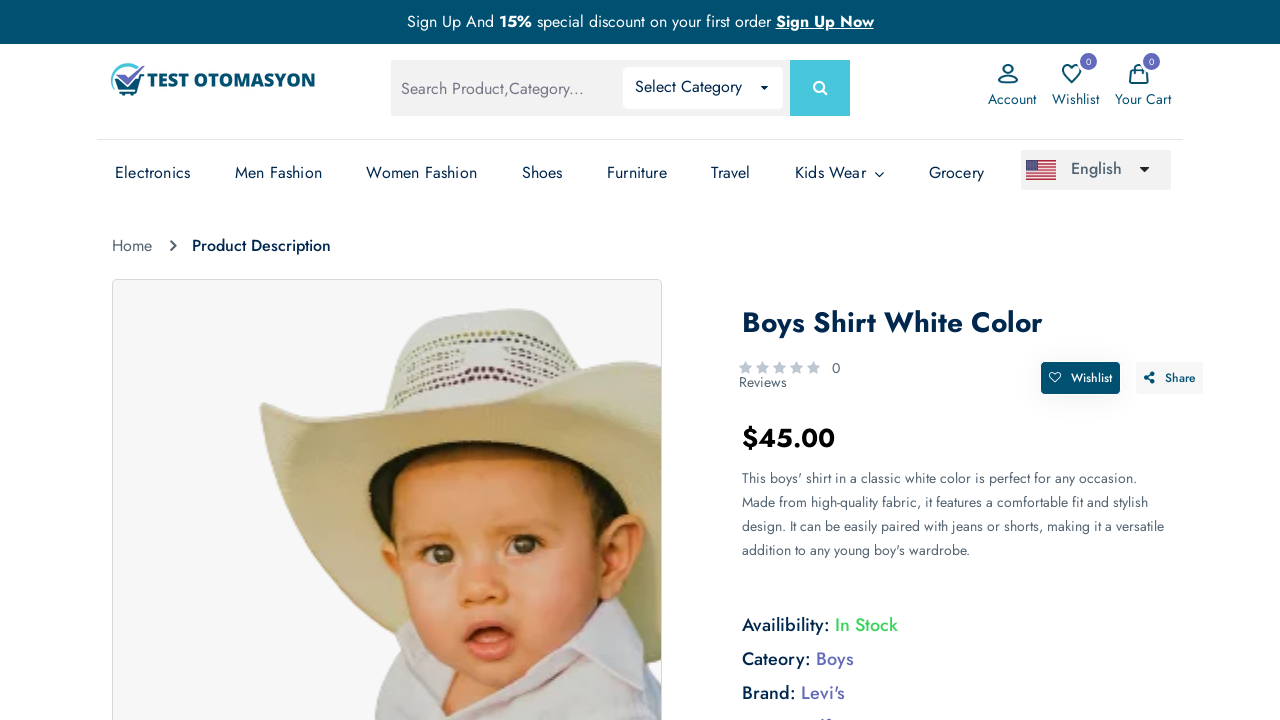